Navigates to a course content page, clicks on Model Resumes section, and performs a right-click context menu action on Resume Model-4 link

Starting URL: http://greenstech.in/selenium-course-content.html

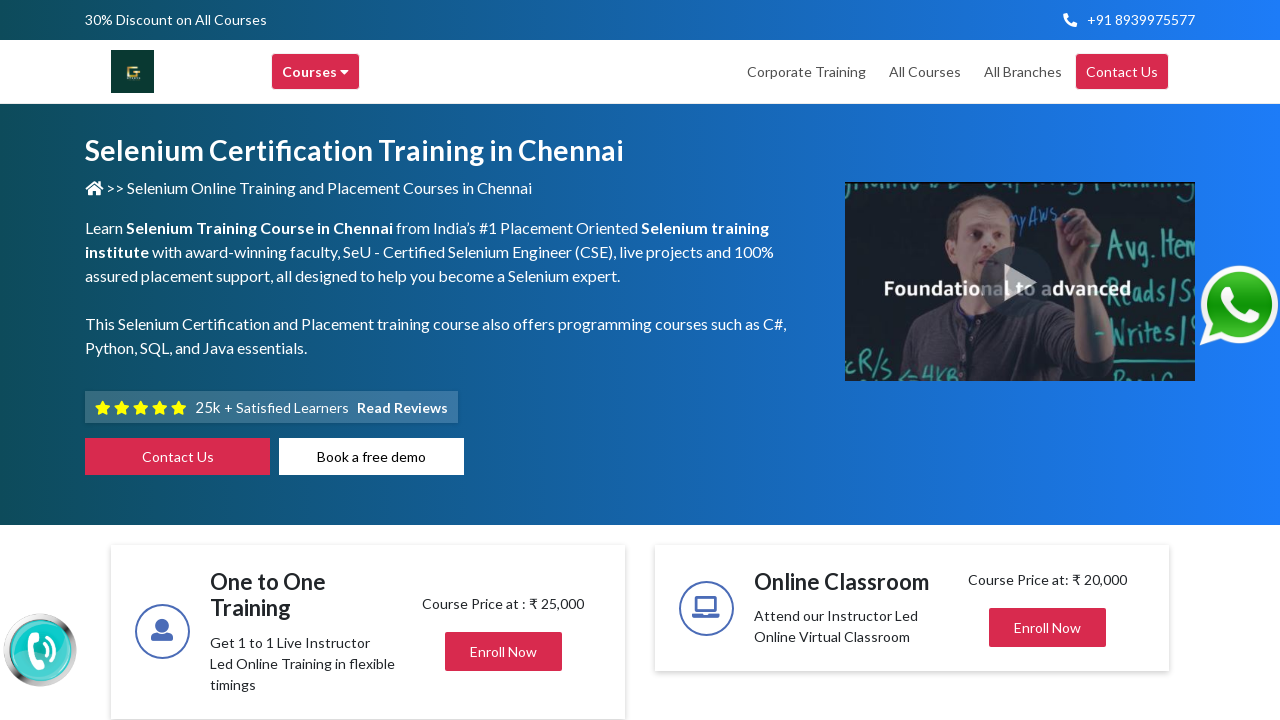

Clicked on Model Resumes section to expand it at (1007, 361) on xpath=//h2[contains(text(),'Model Resumes')]
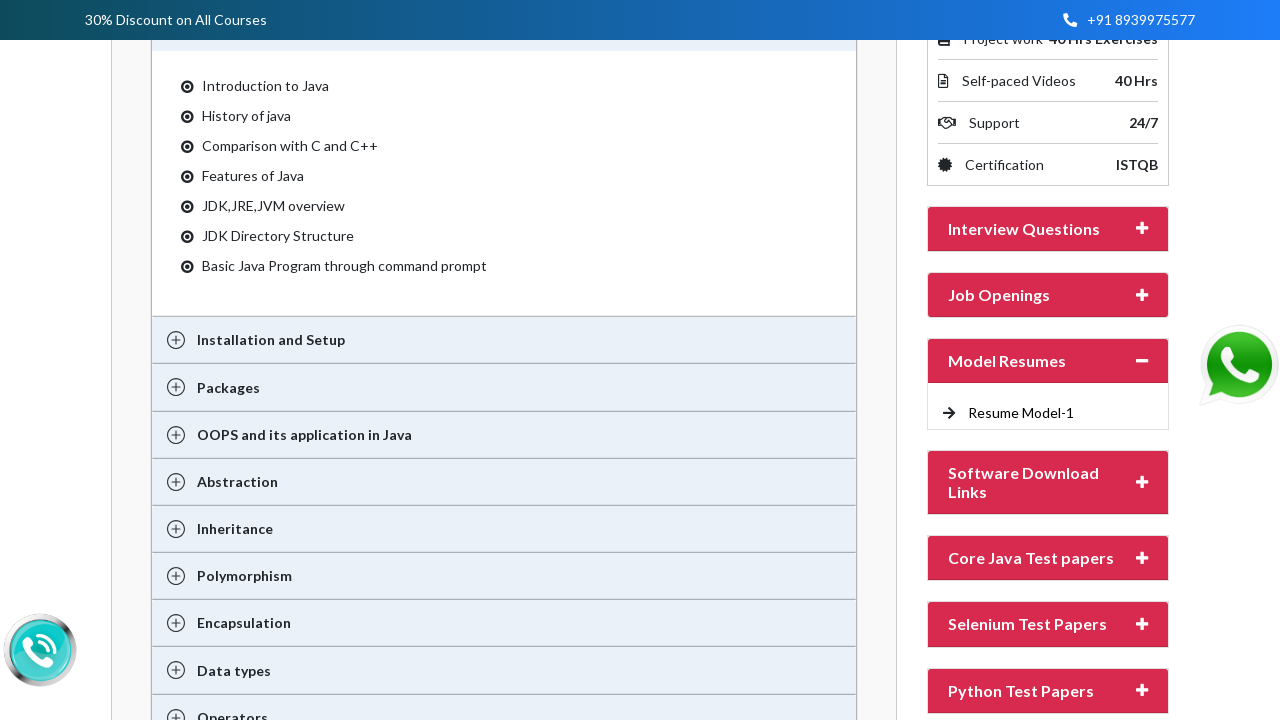

Resume Model-4 link became visible
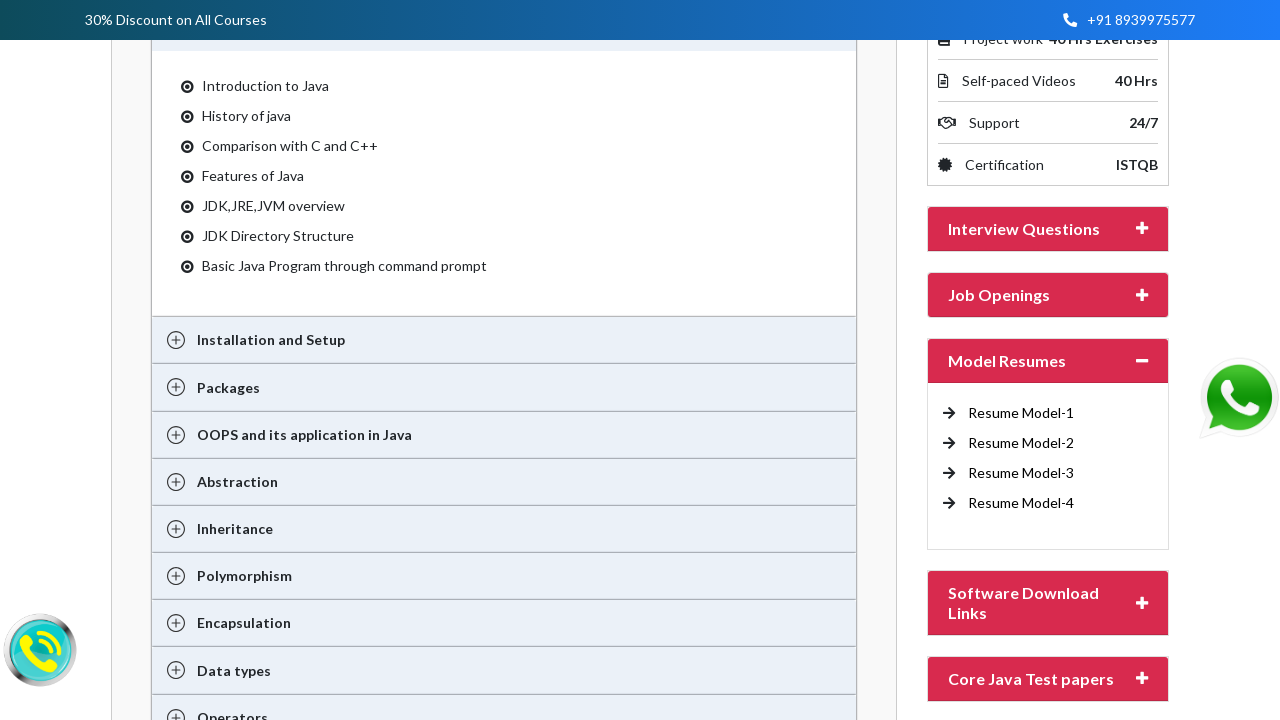

Right-clicked on Resume Model-4 link to open context menu at (1021, 503) on //a[contains(text(),'Resume Model-4')]
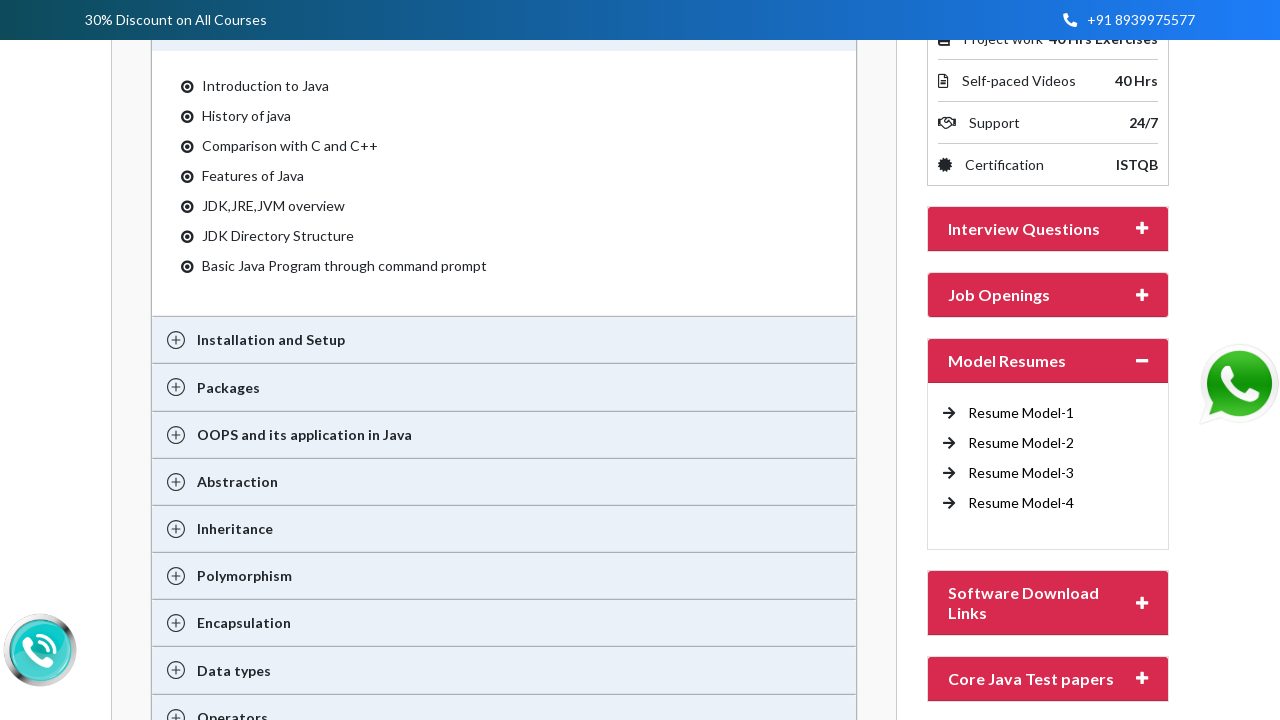

Pressed arrow down key to navigate context menu
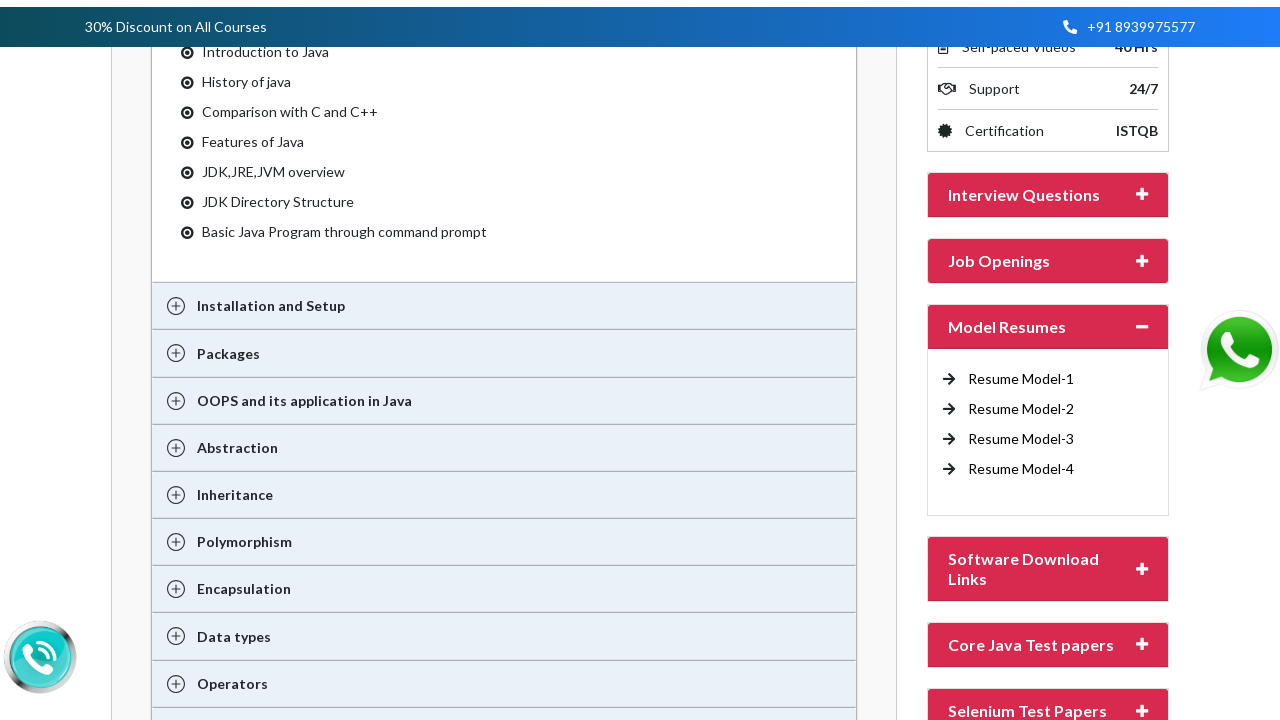

Pressed enter key to select context menu option
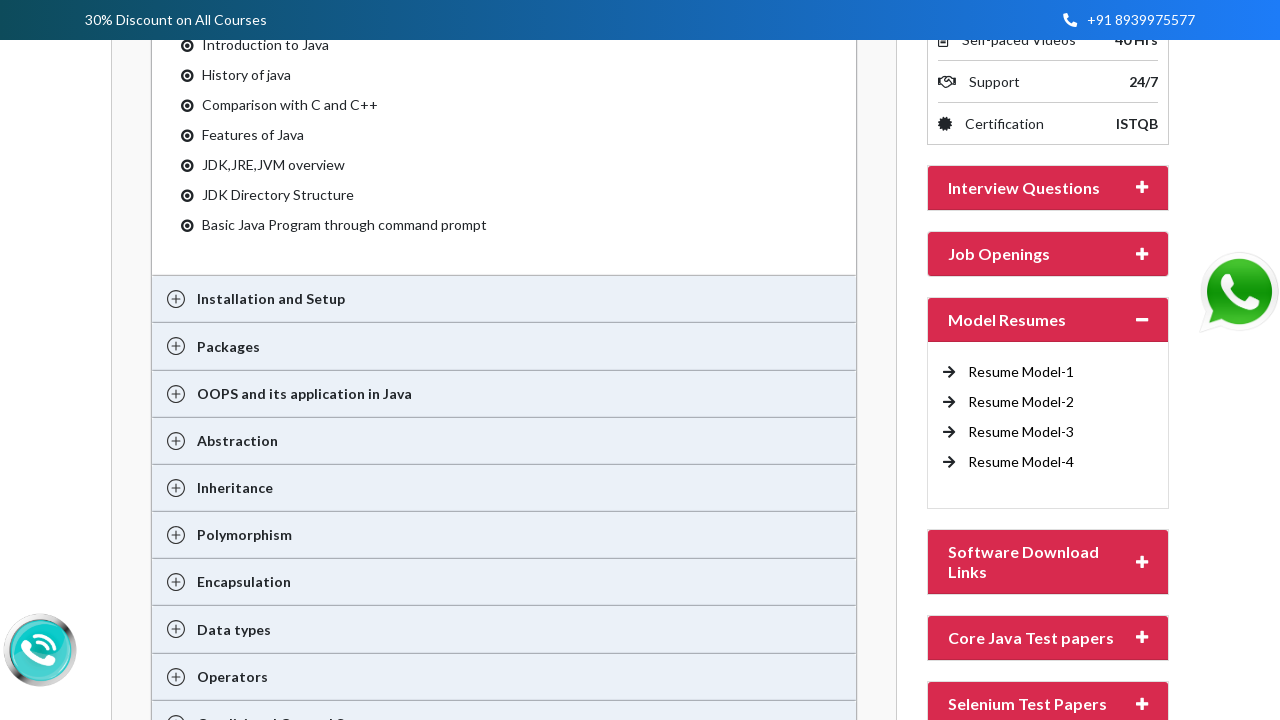

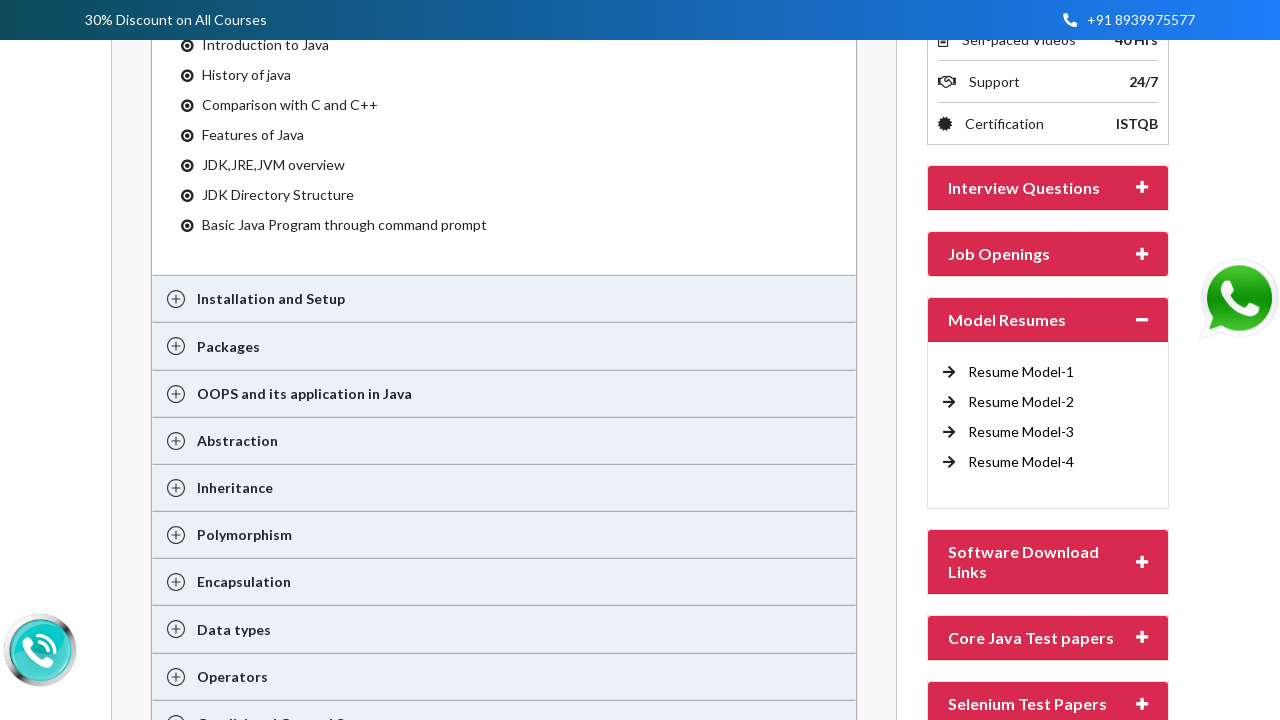